Tests that whitespace is trimmed from edited todo text.

Starting URL: https://demo.playwright.dev/todomvc

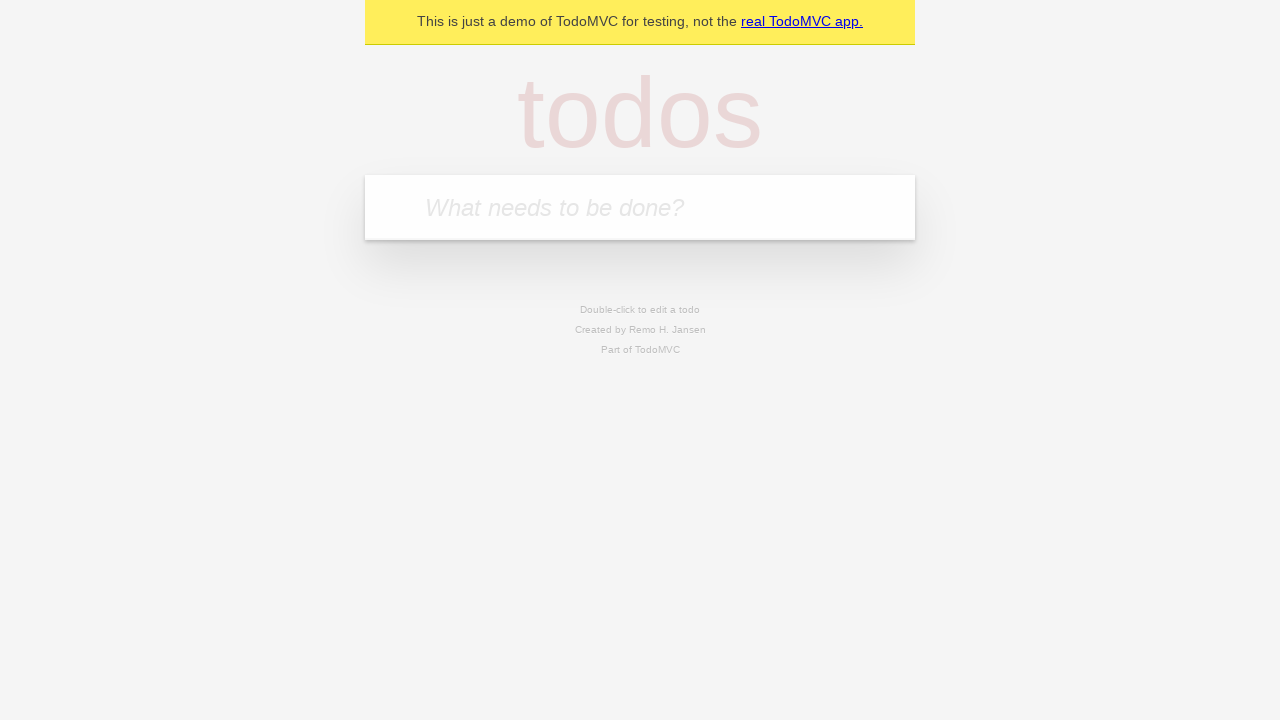

Filled first todo input with 'buy some cheese' on internal:attr=[placeholder="What needs to be done?"i]
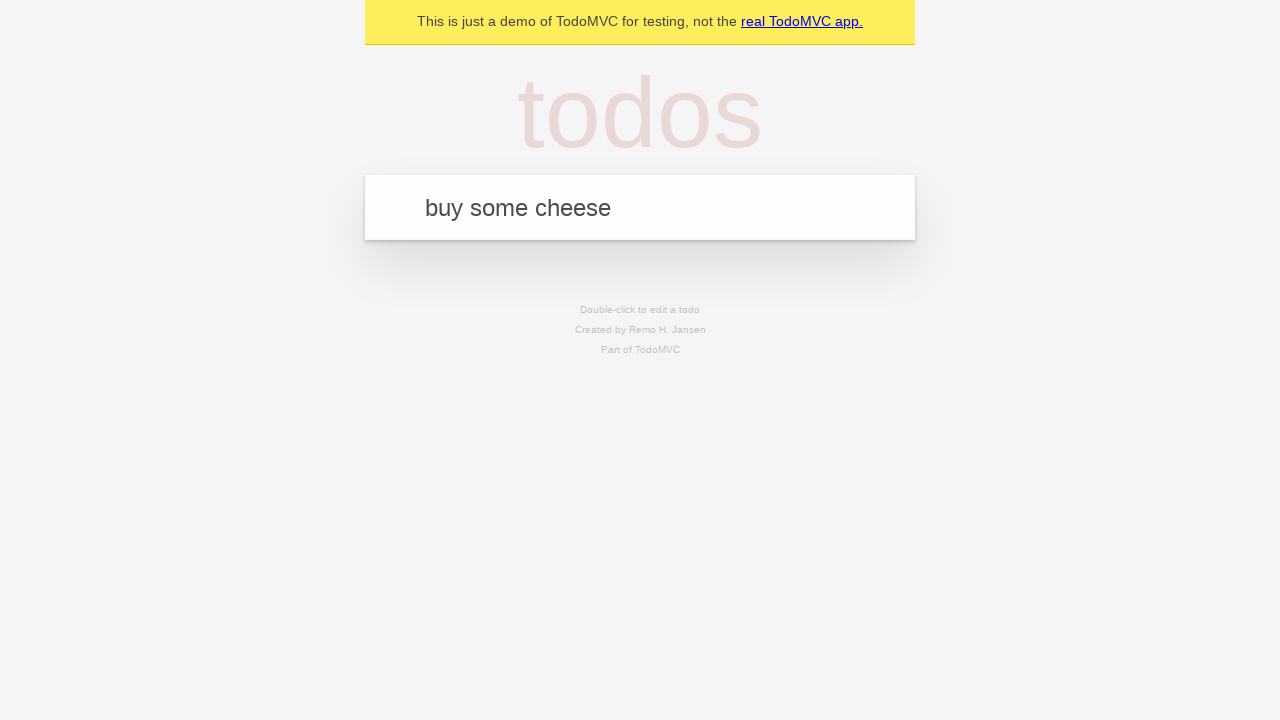

Pressed Enter to create first todo on internal:attr=[placeholder="What needs to be done?"i]
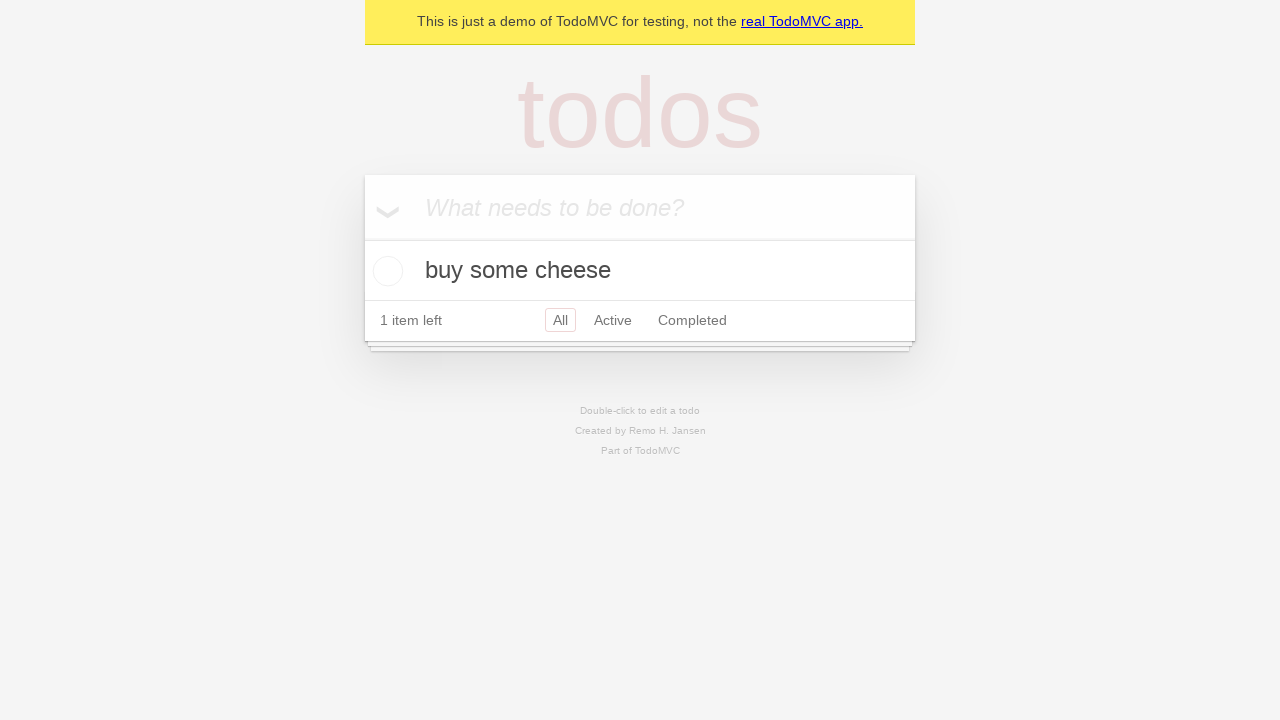

Filled second todo input with 'feed the cat' on internal:attr=[placeholder="What needs to be done?"i]
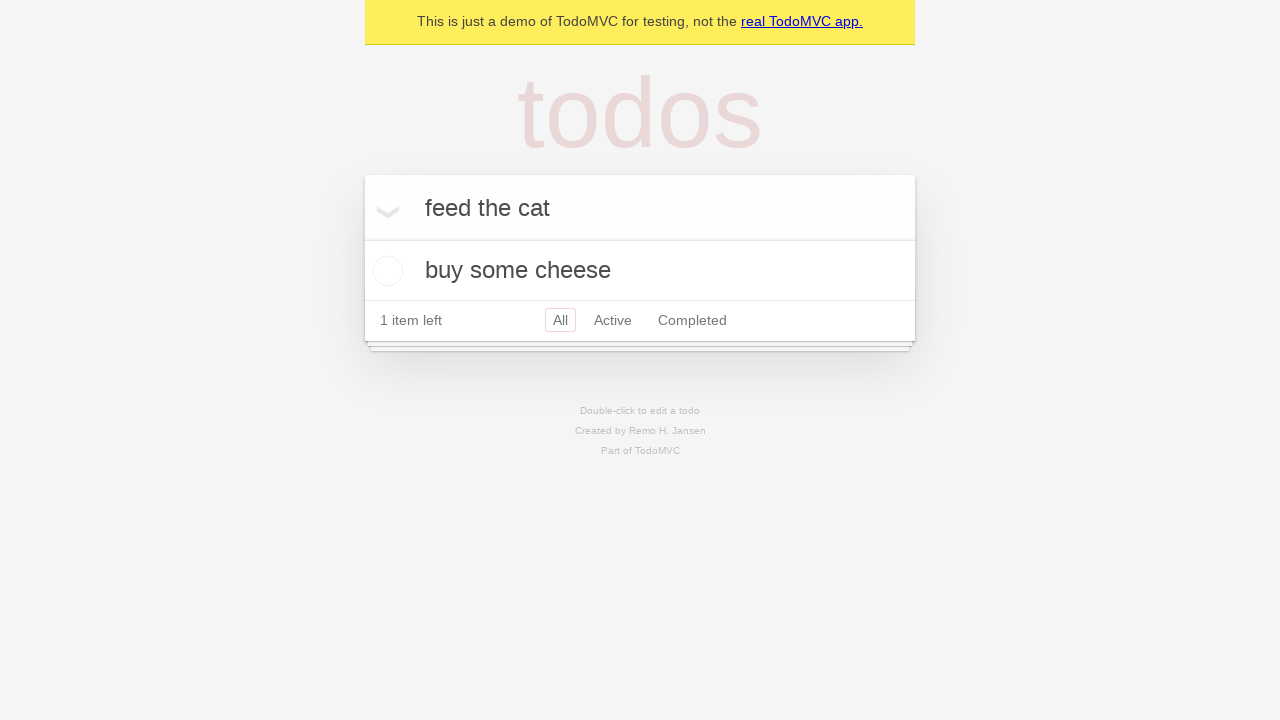

Pressed Enter to create second todo on internal:attr=[placeholder="What needs to be done?"i]
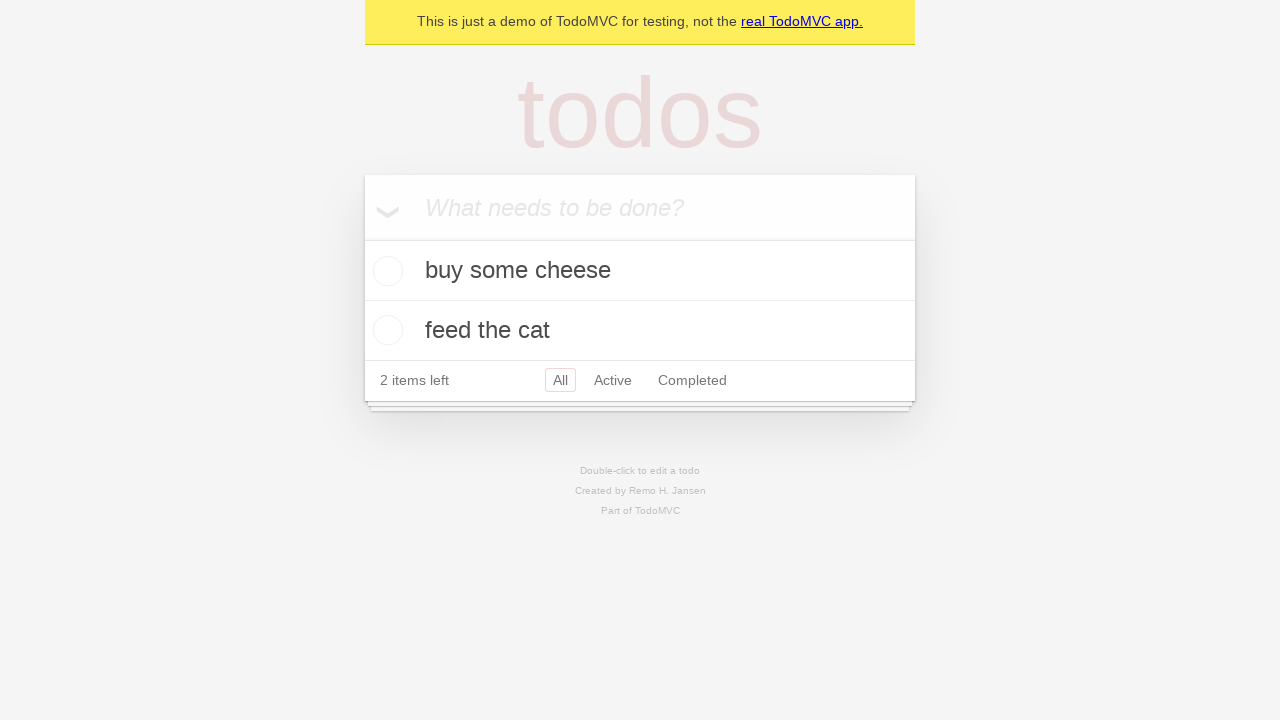

Filled third todo input with 'book a doctors appointment' on internal:attr=[placeholder="What needs to be done?"i]
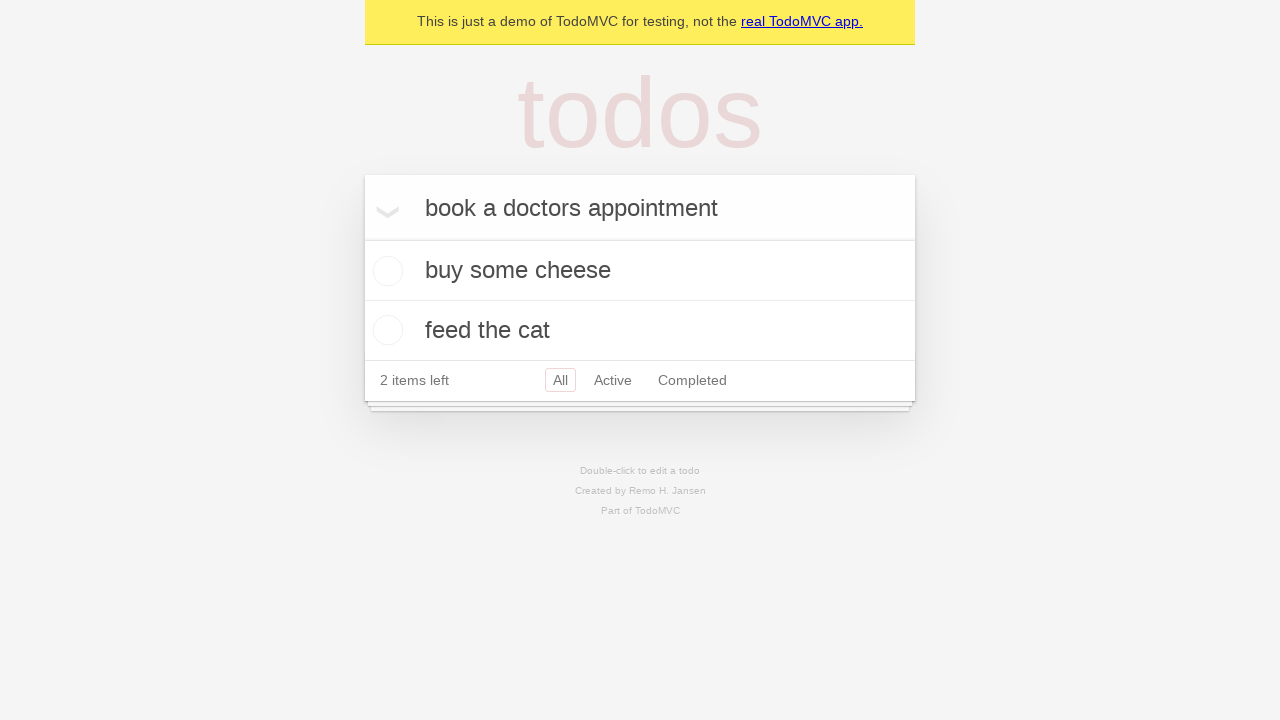

Pressed Enter to create third todo on internal:attr=[placeholder="What needs to be done?"i]
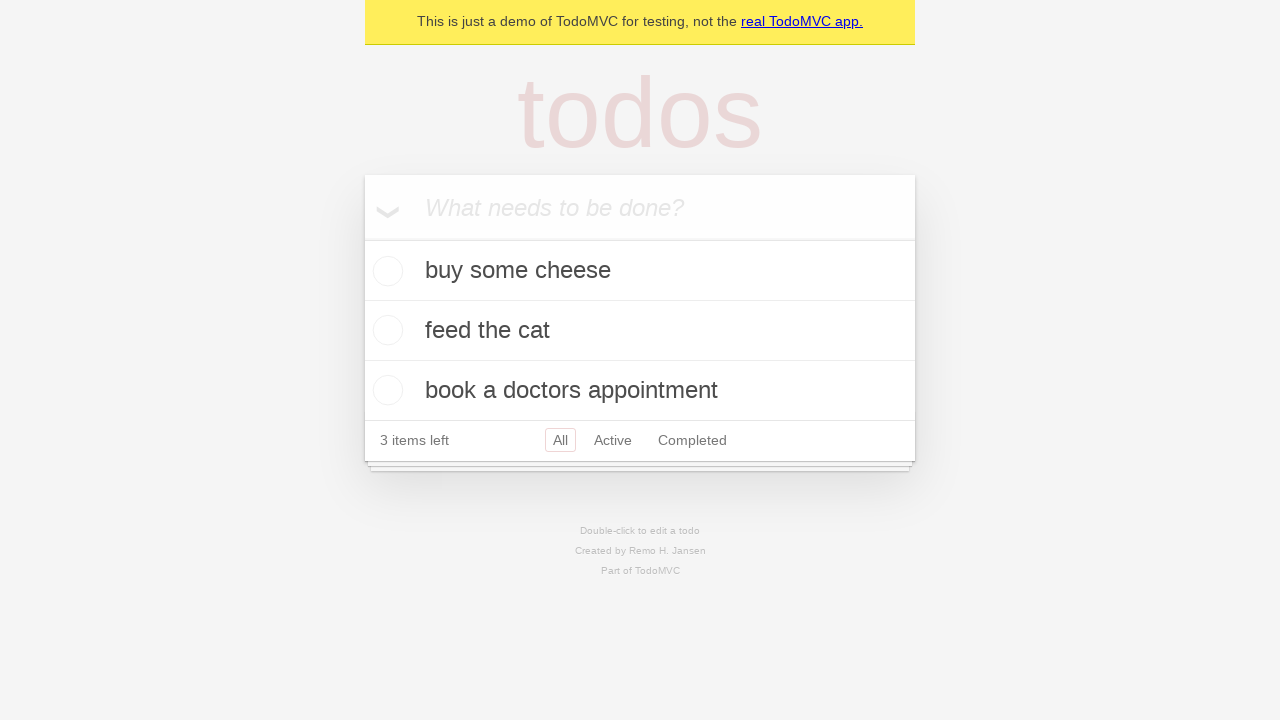

Double-clicked second todo to enter edit mode at (640, 331) on internal:testid=[data-testid="todo-item"s] >> nth=1
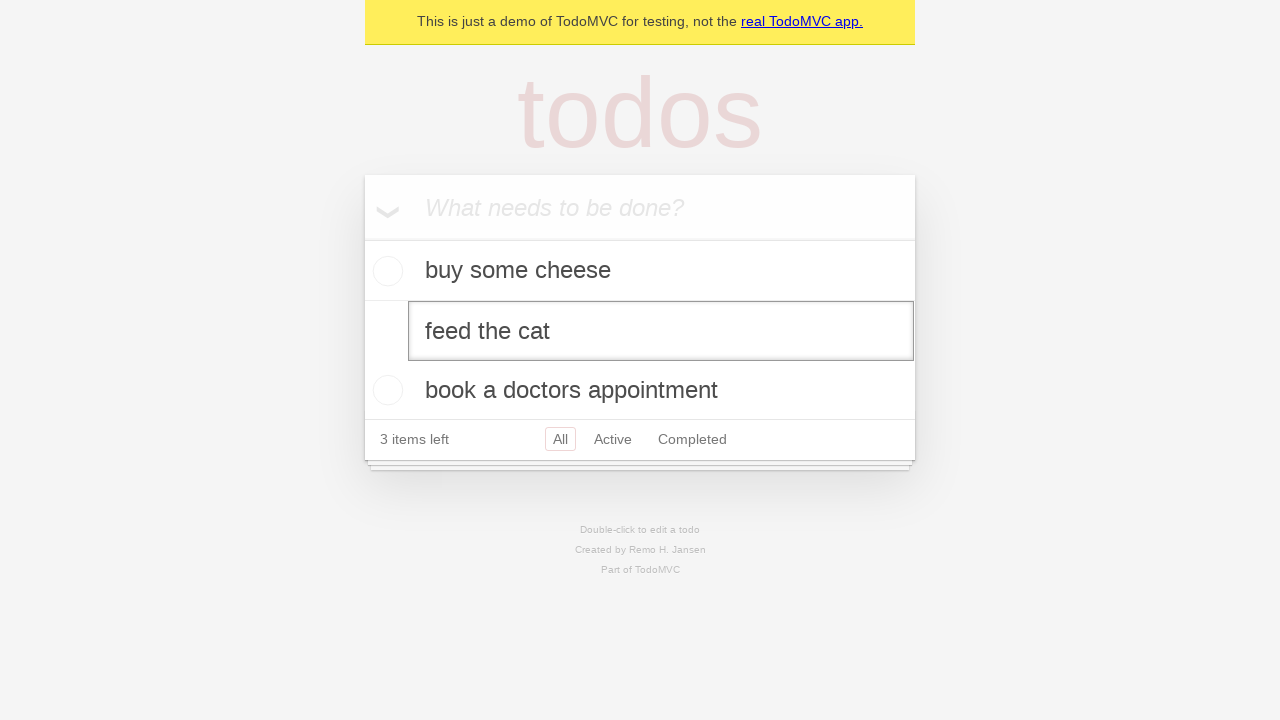

Filled edit textbox with text containing leading and trailing whitespace on internal:testid=[data-testid="todo-item"s] >> nth=1 >> internal:role=textbox[nam
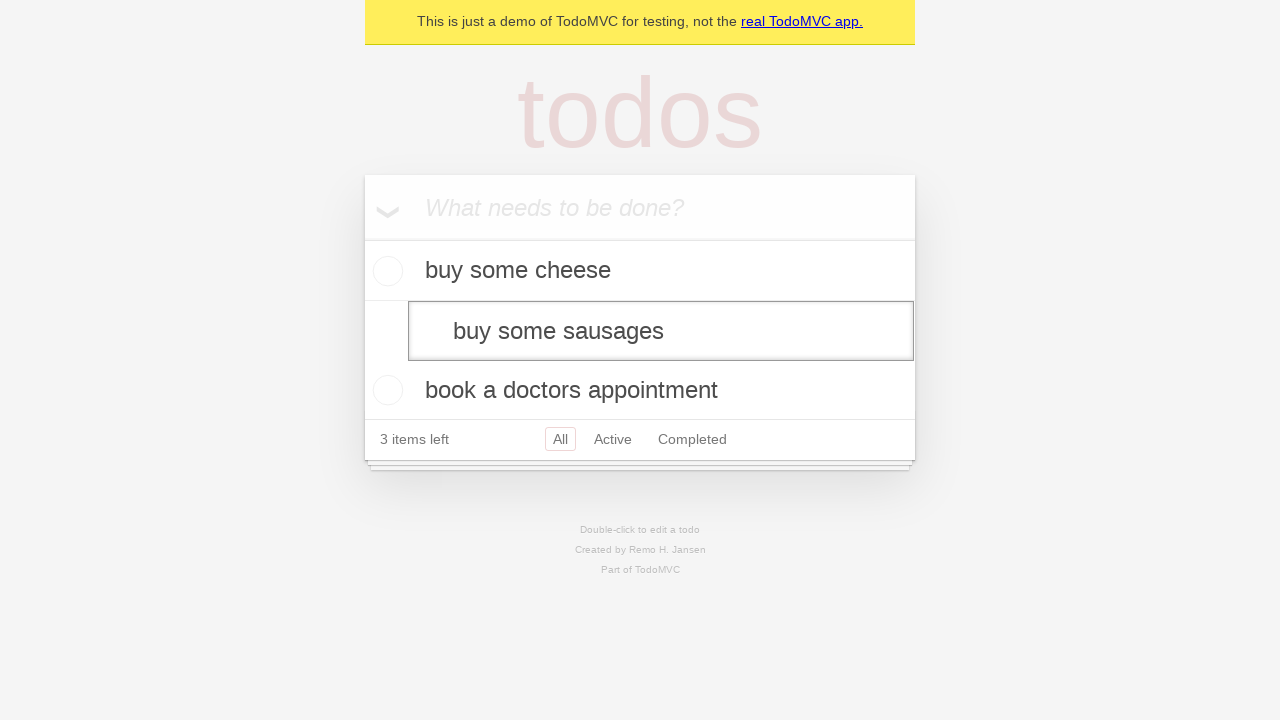

Pressed Enter to save edited todo with trimmed text on internal:testid=[data-testid="todo-item"s] >> nth=1 >> internal:role=textbox[nam
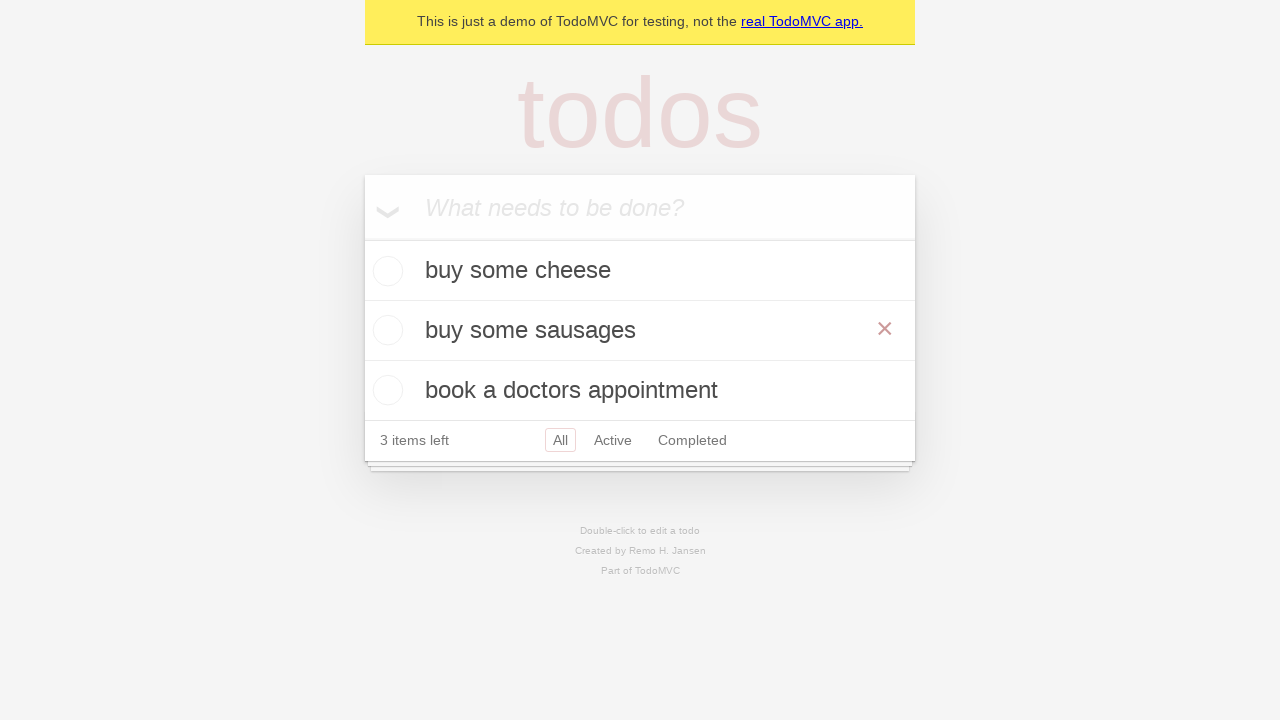

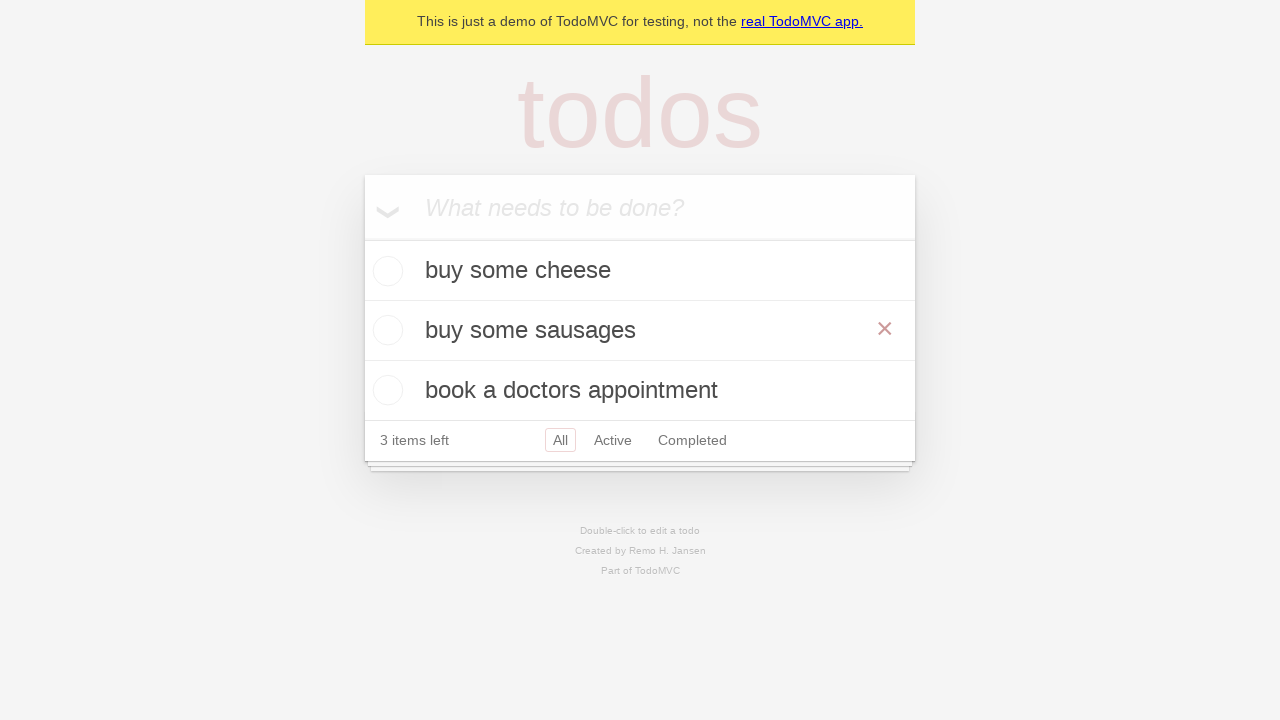